Tests sorting the Due column in ascending order by clicking the column header and verifying the values are sorted correctly using CSS pseudo-class selectors.

Starting URL: http://the-internet.herokuapp.com/tables

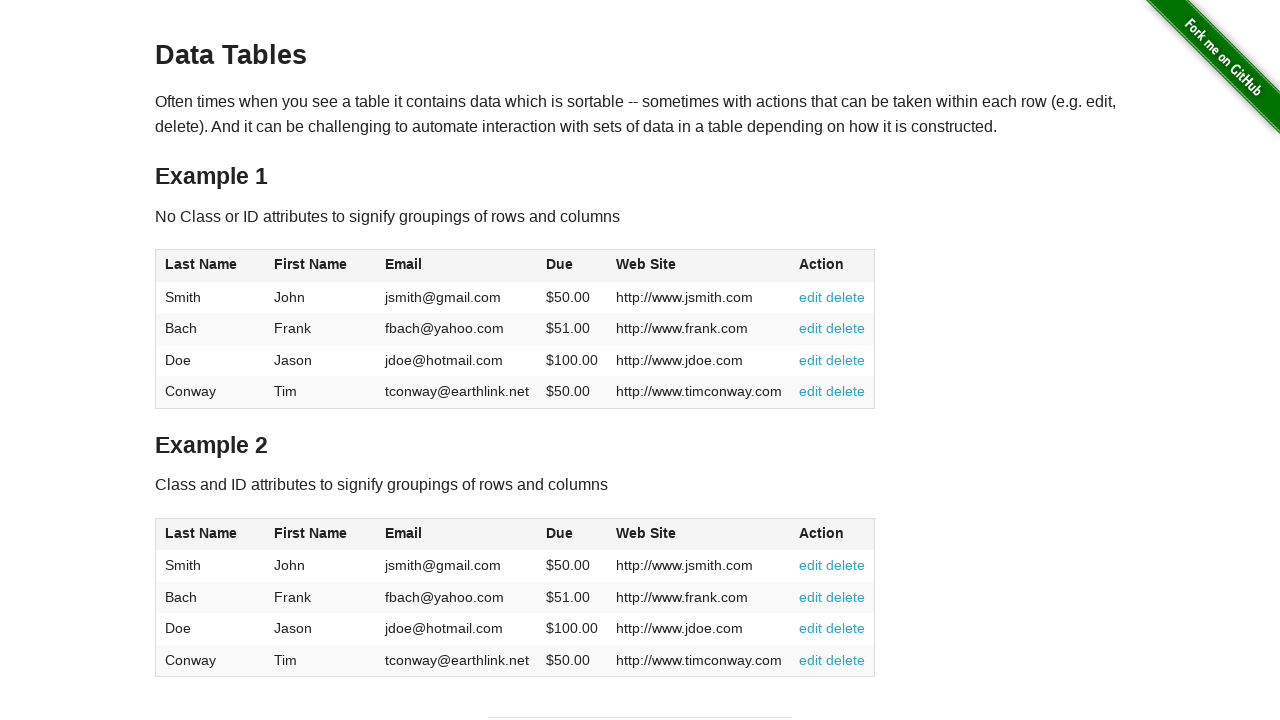

Clicked Due column header (4th column) to sort ascending at (572, 266) on #table1 thead tr th:nth-child(4)
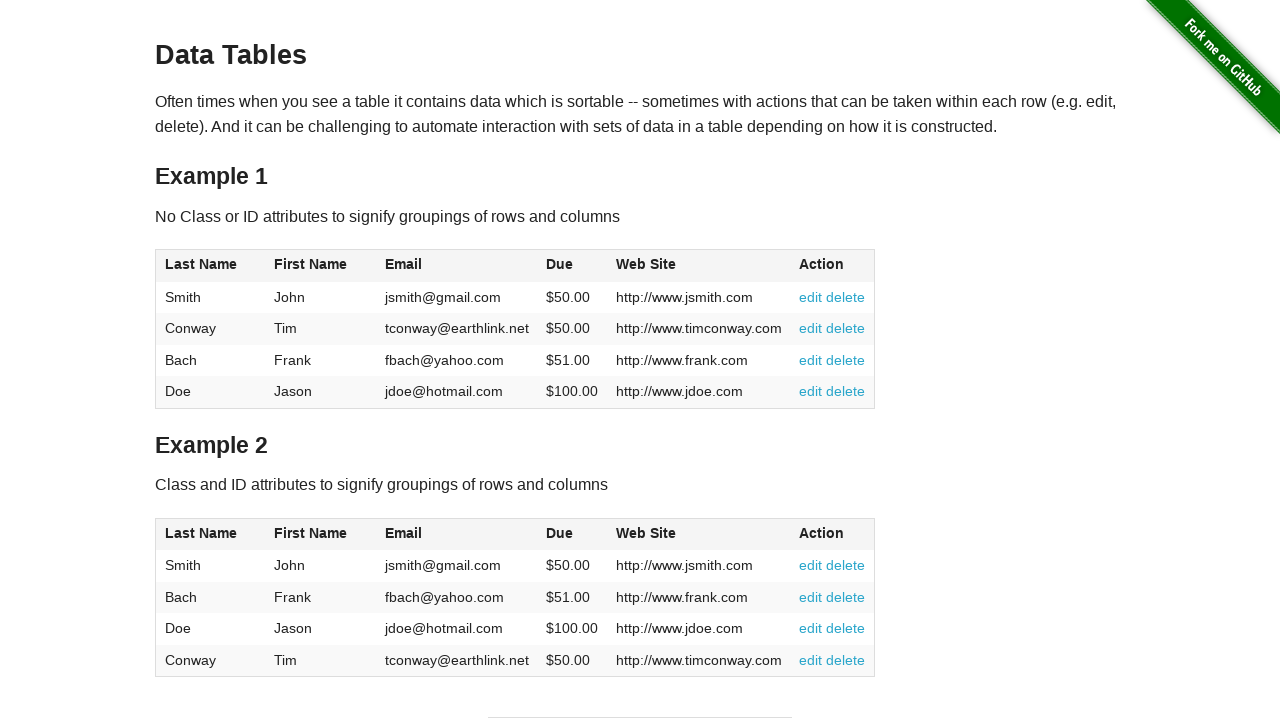

Due column cells loaded and ready
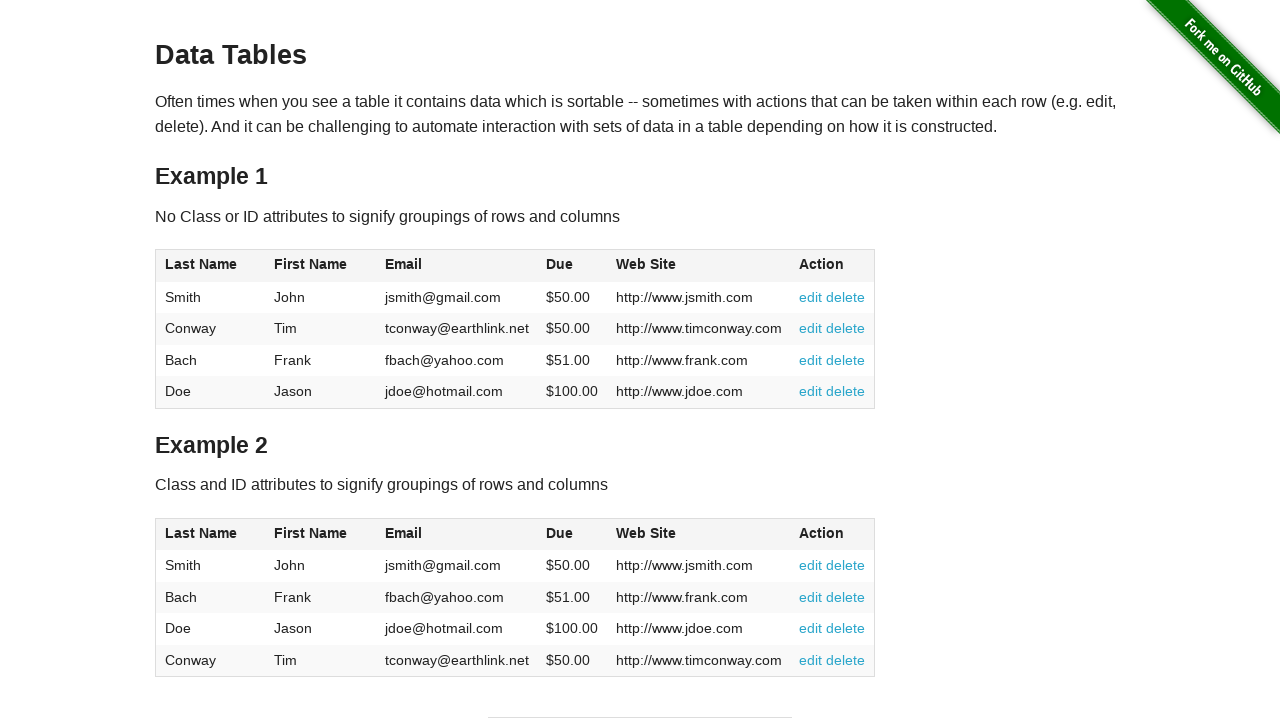

Retrieved all Due column cell elements
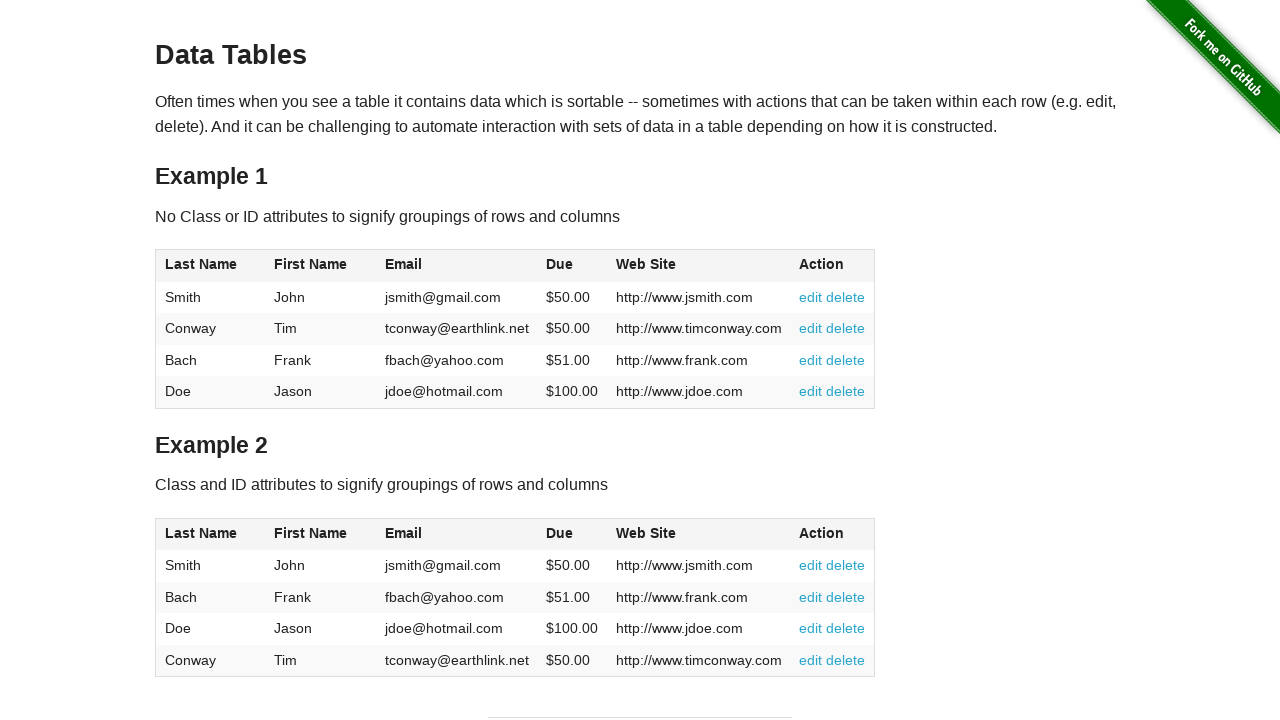

Extracted and converted Due column values to floats
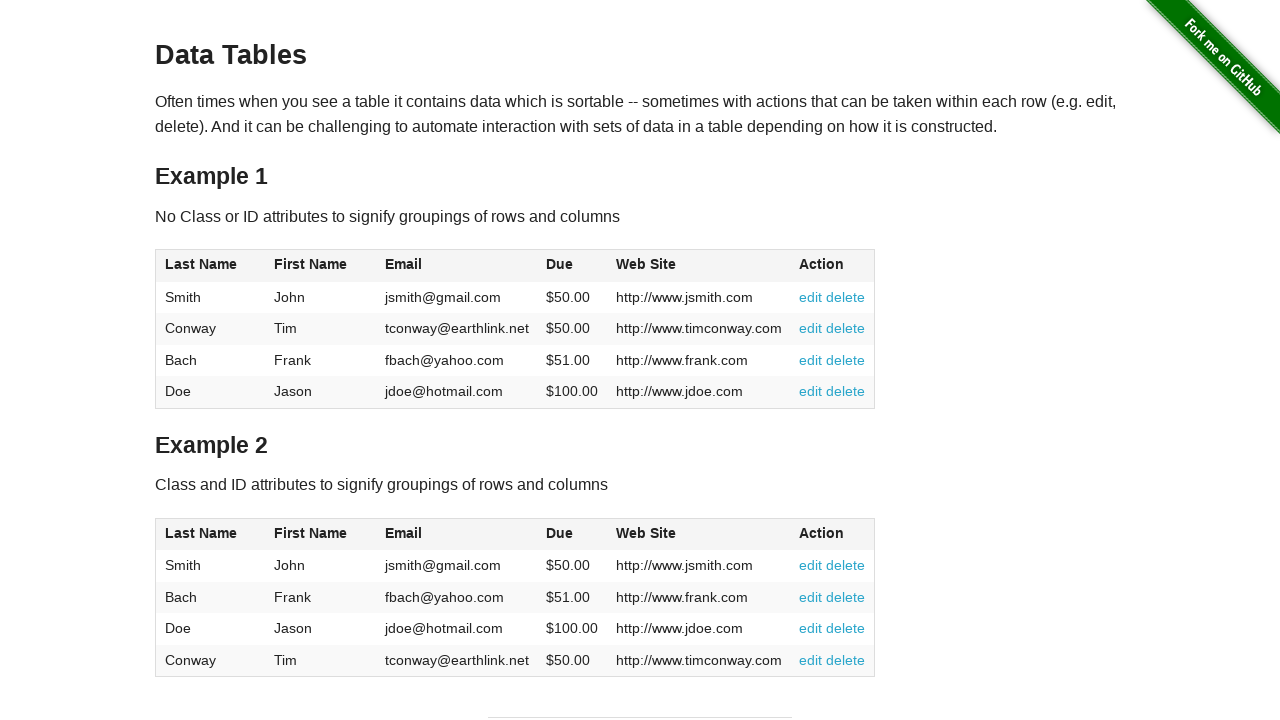

Verified Due column values are sorted in ascending order
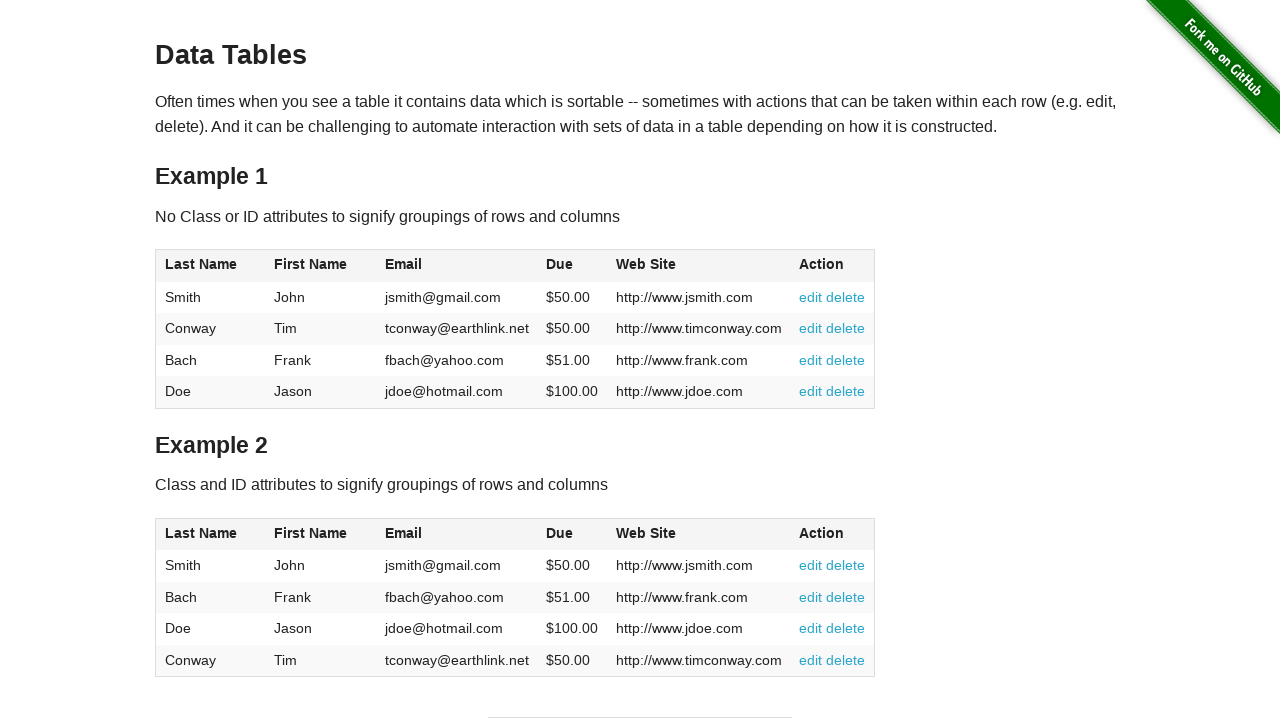

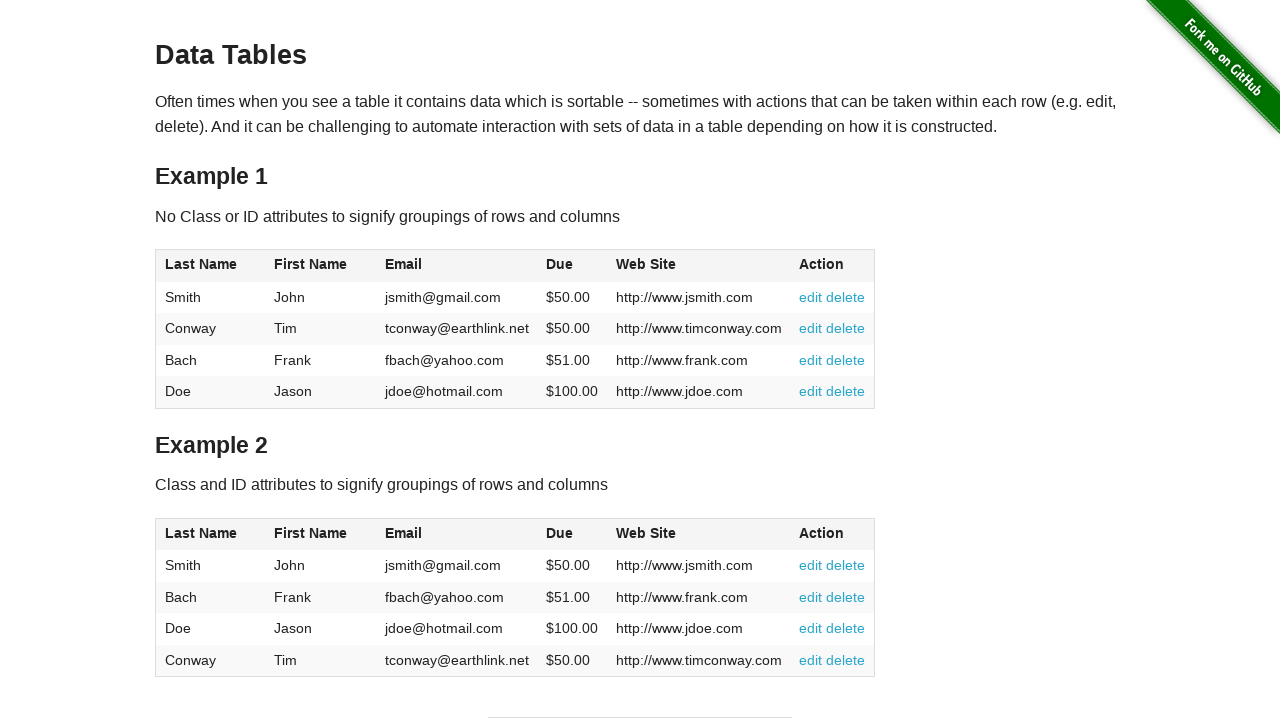